Demonstrates XPath sibling and parent traversal by locating buttons in the header using following-sibling and parent axes, then verifying their text content.

Starting URL: https://rahulshettyacademy.com/AutomationPractice/

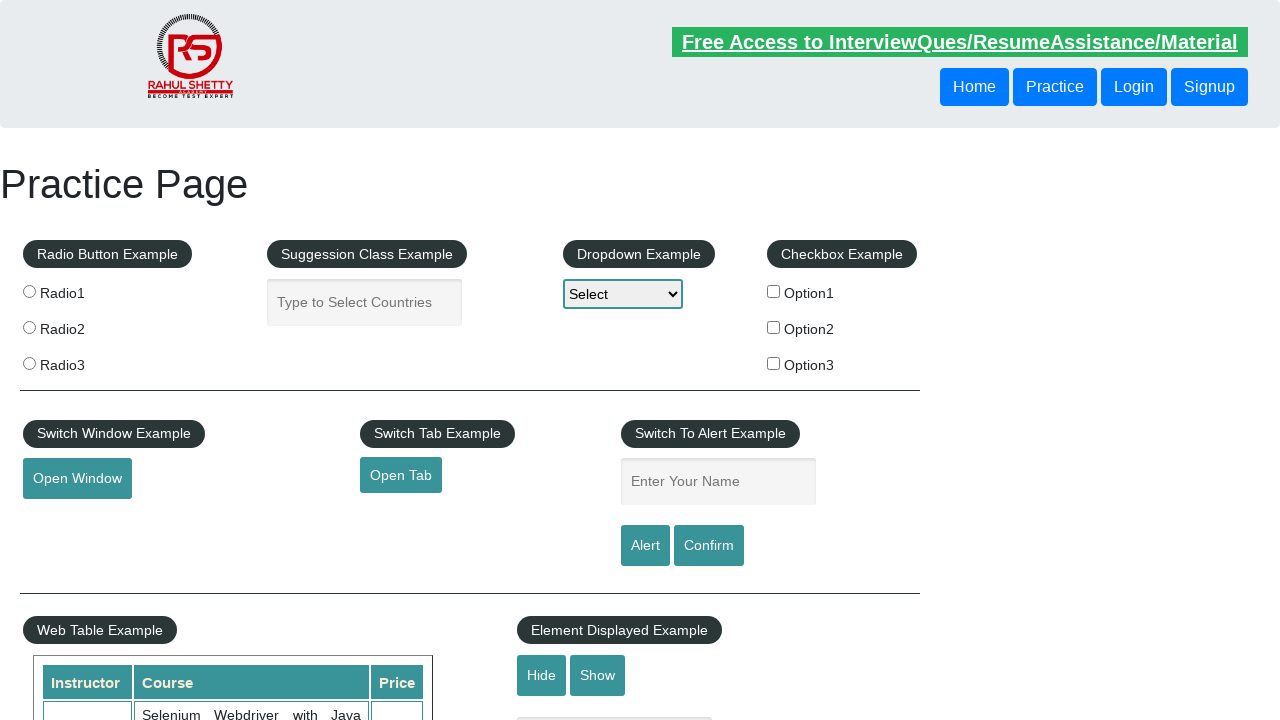

Navigated to https://rahulshettyacademy.com/AutomationPractice/
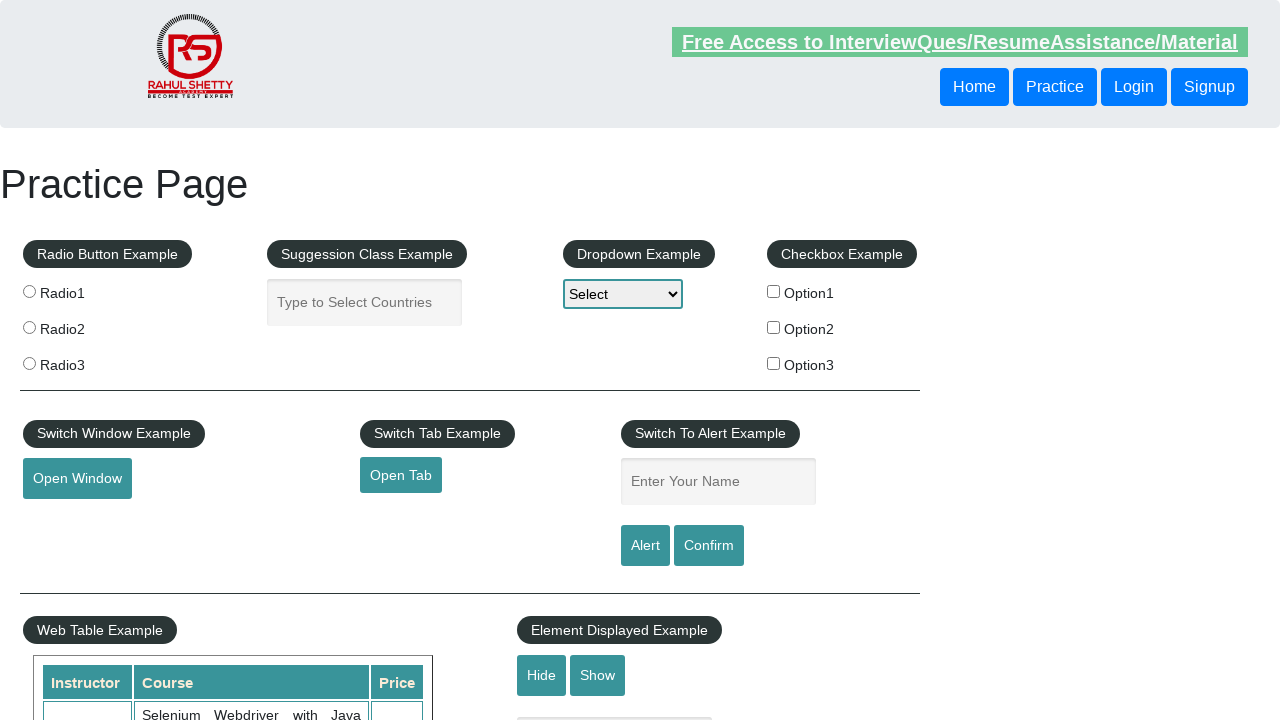

Located button using following-sibling XPath axis and retrieved text content
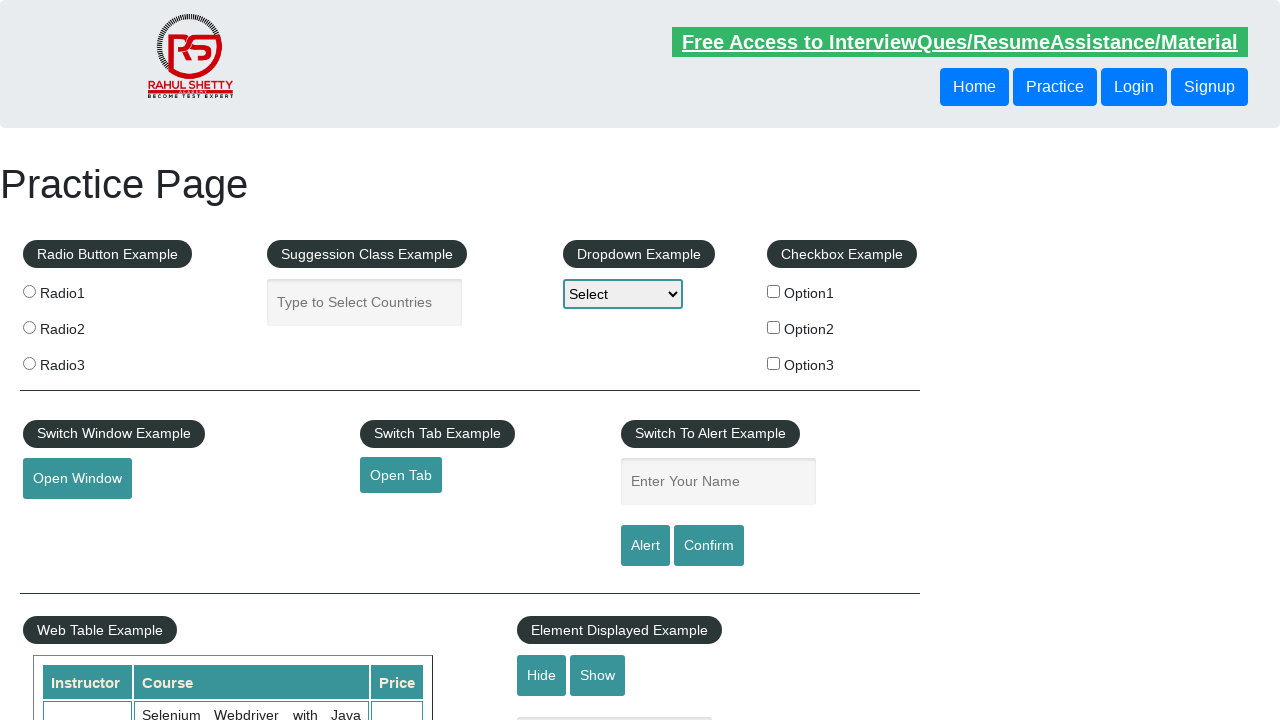

Located button using parent XPath axis and retrieved text content
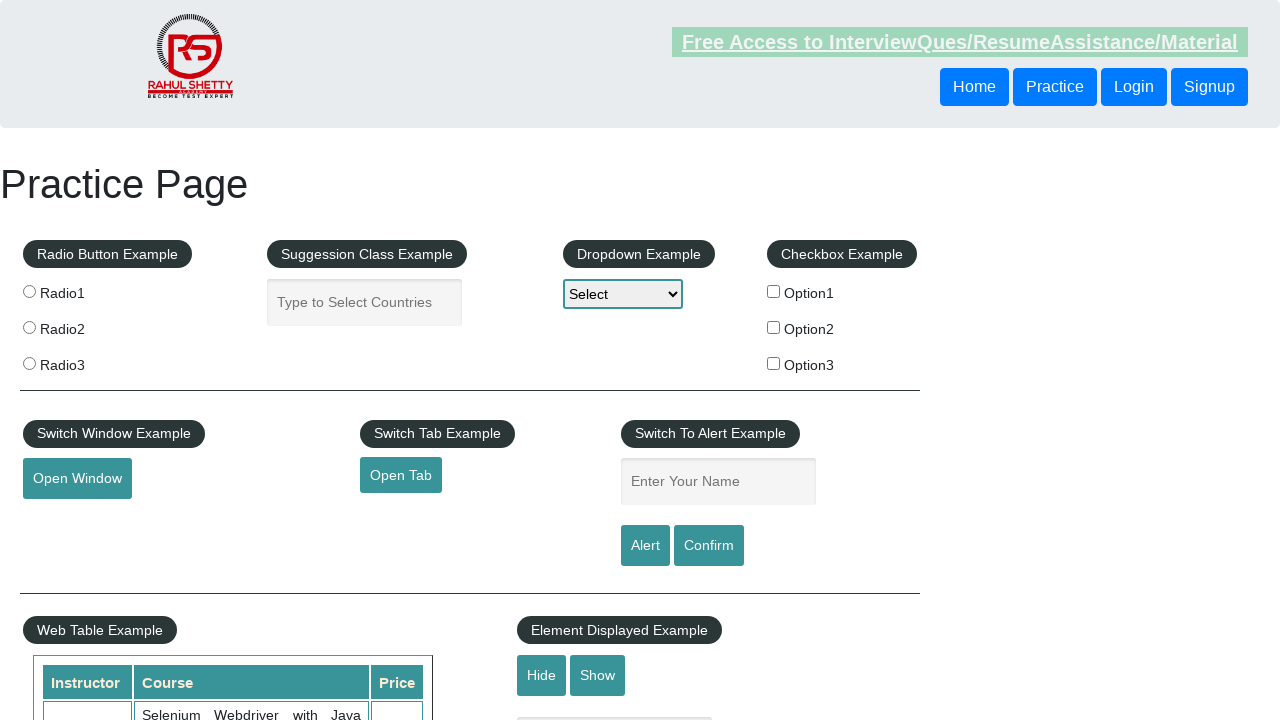

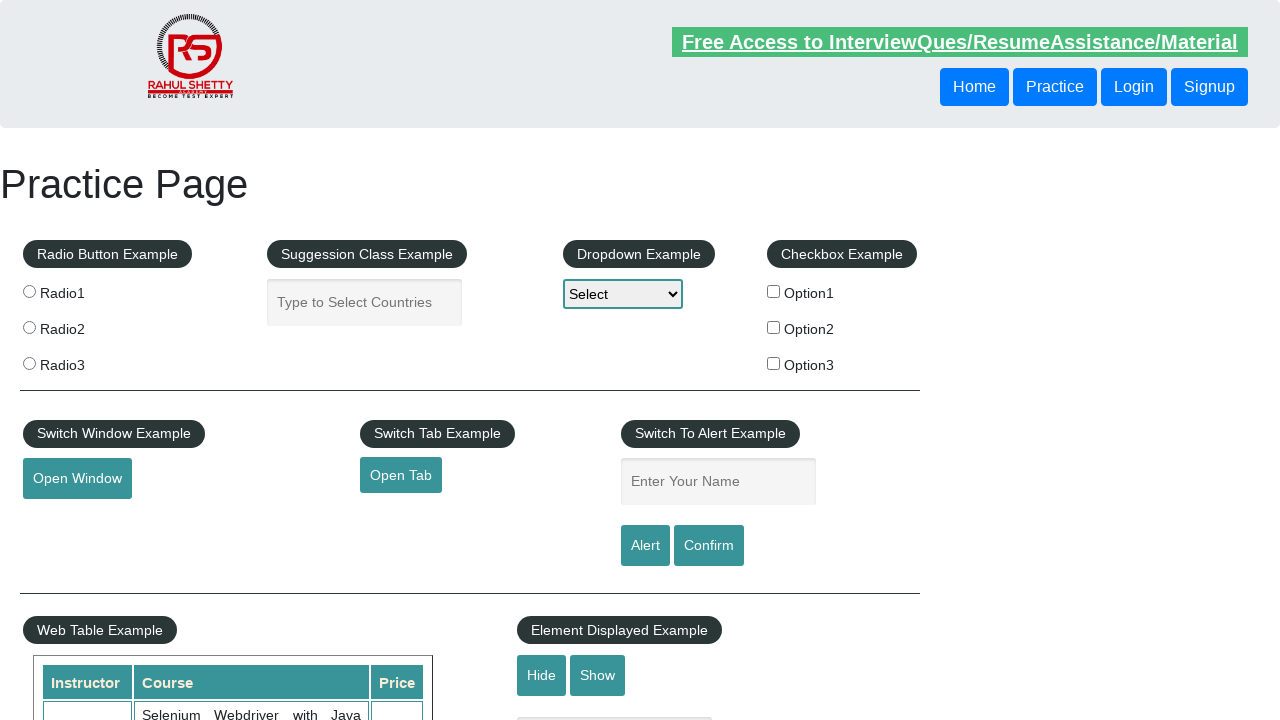